Automatically plays the 2048 game by sending arrow key inputs in a pattern until the game ends

Starting URL: https://gabrielecirulli.github.io/2048/

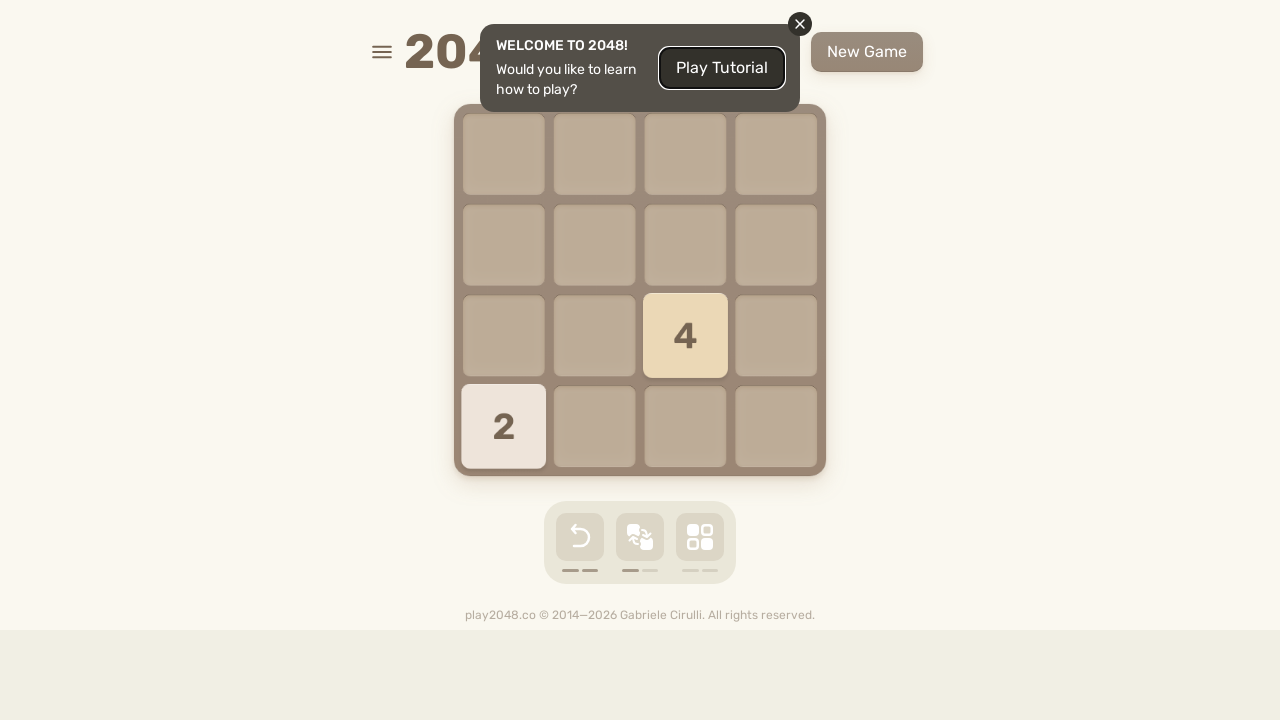

Pressed ArrowUp key on html
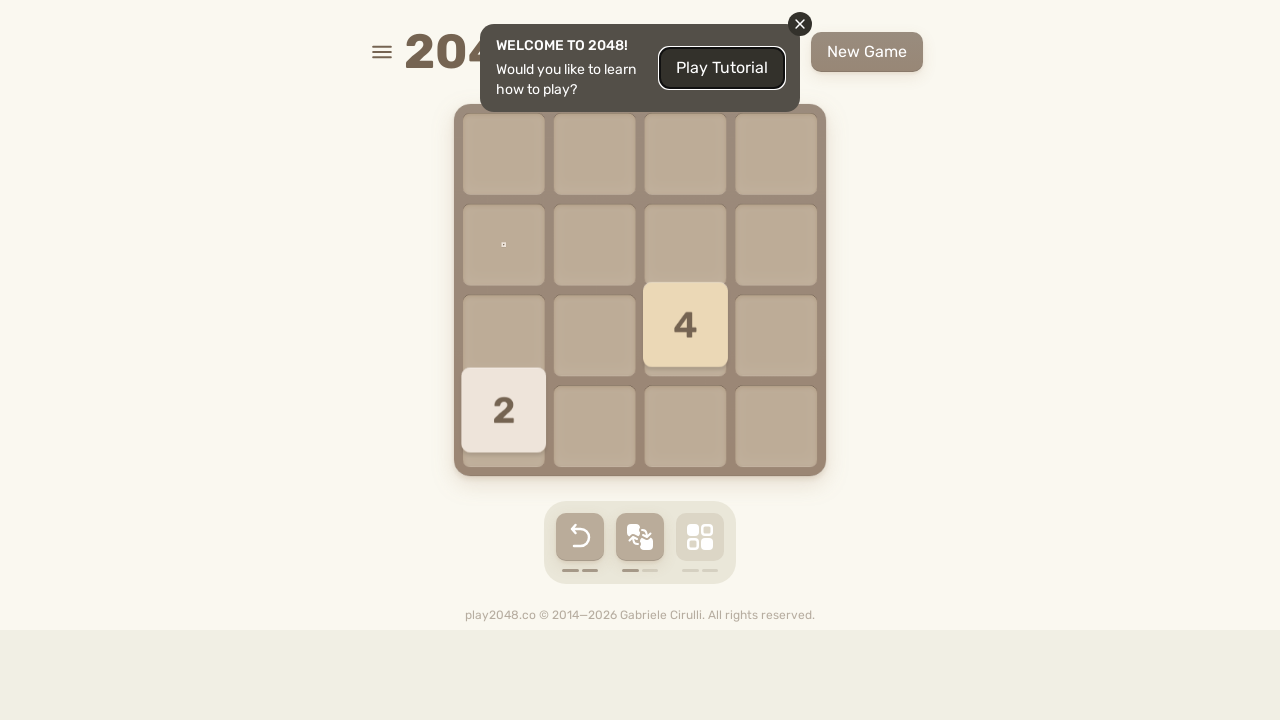

Pressed ArrowDown key on html
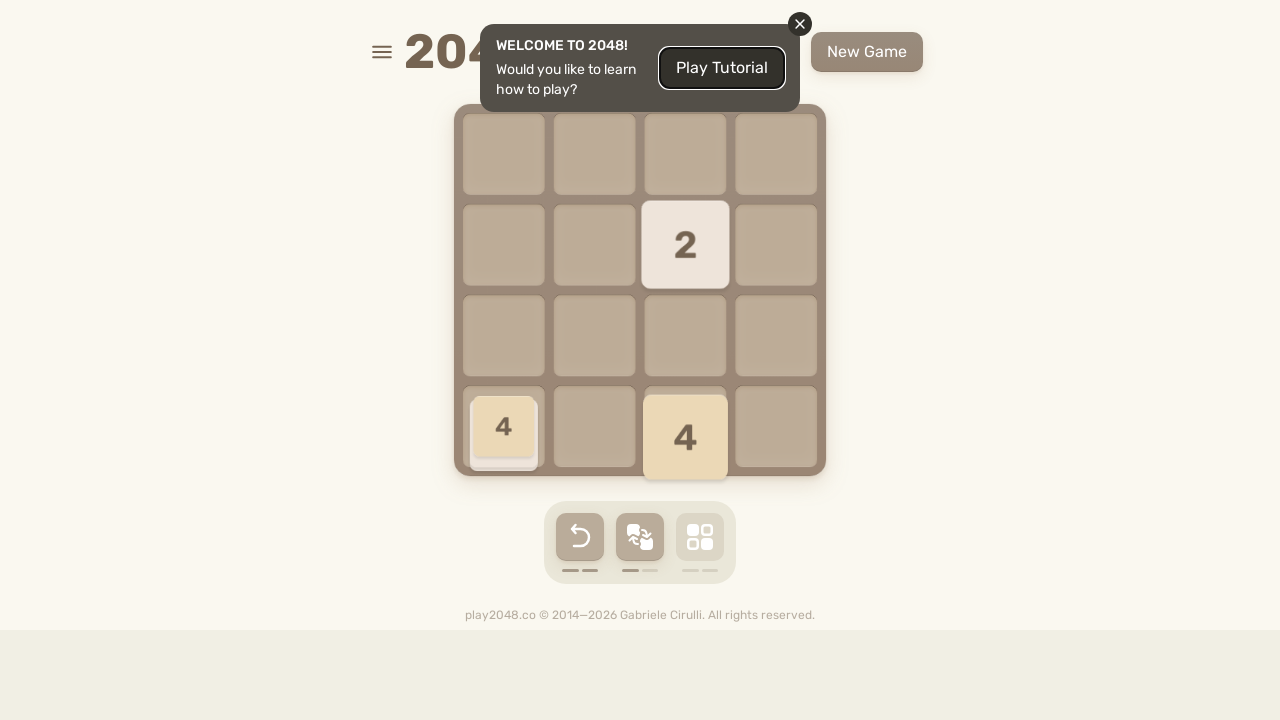

Pressed ArrowLeft key on html
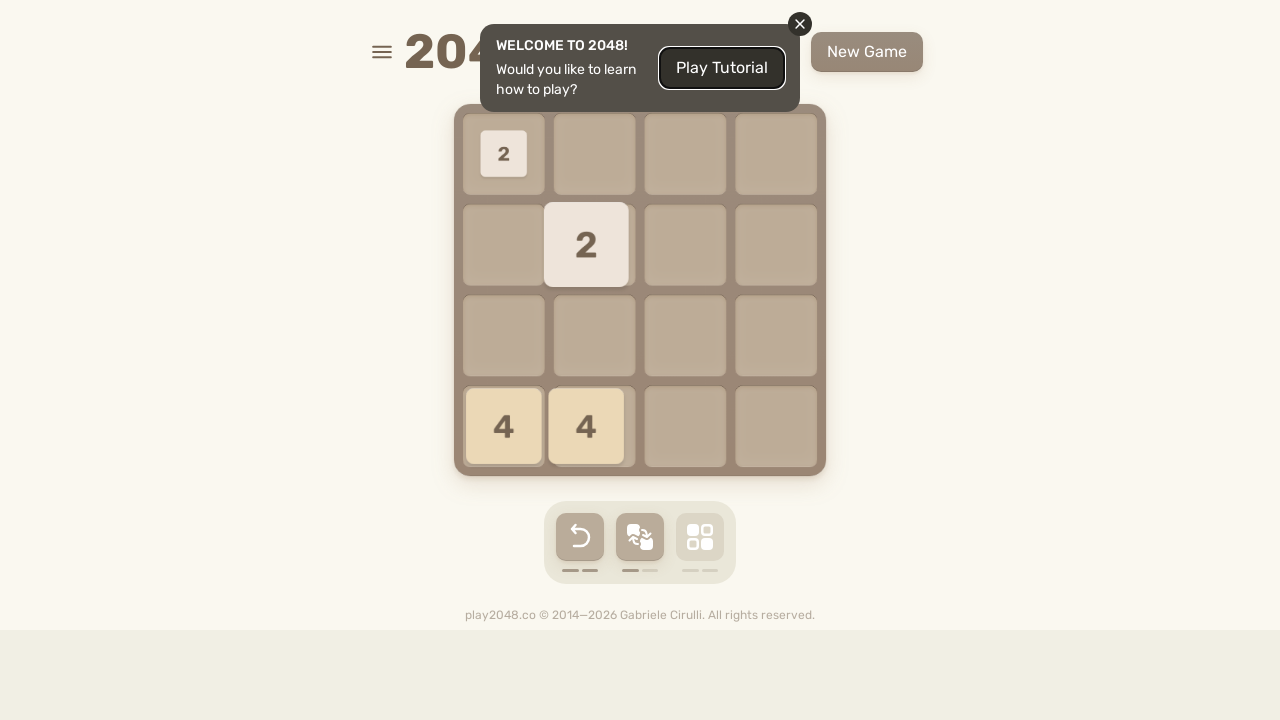

Pressed ArrowRight key on html
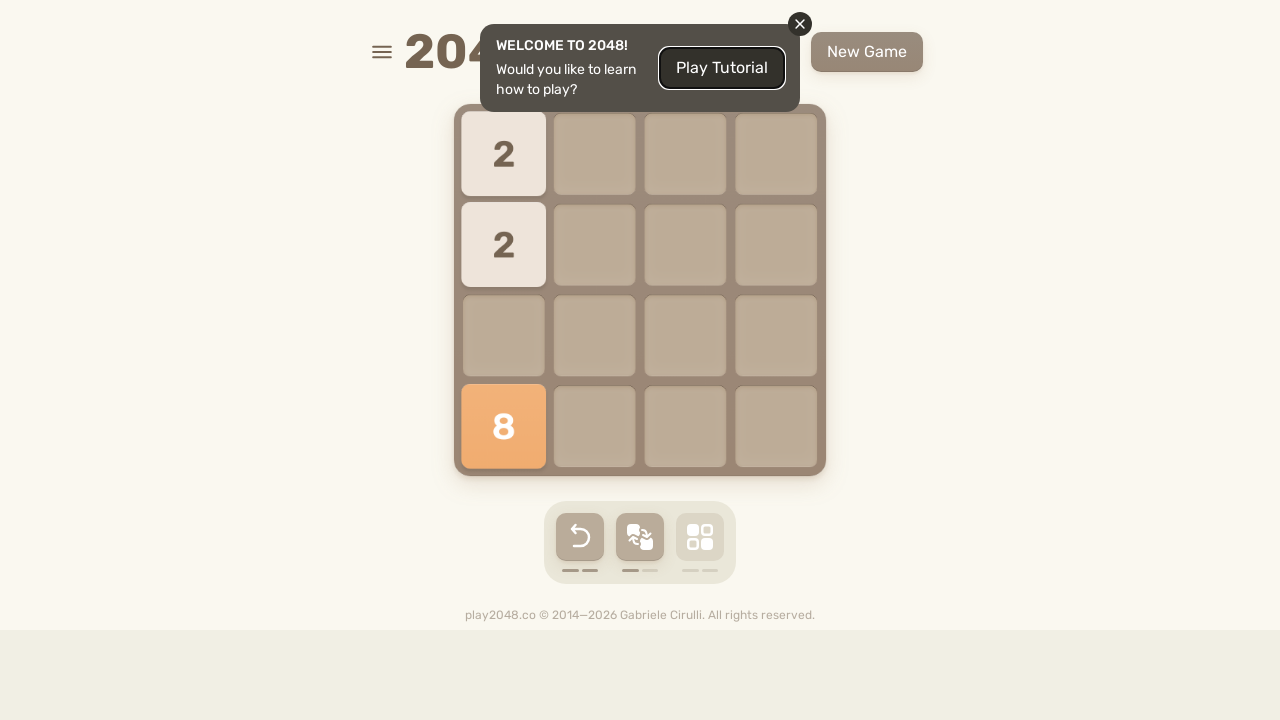

Game continues - 'Try again' button not found
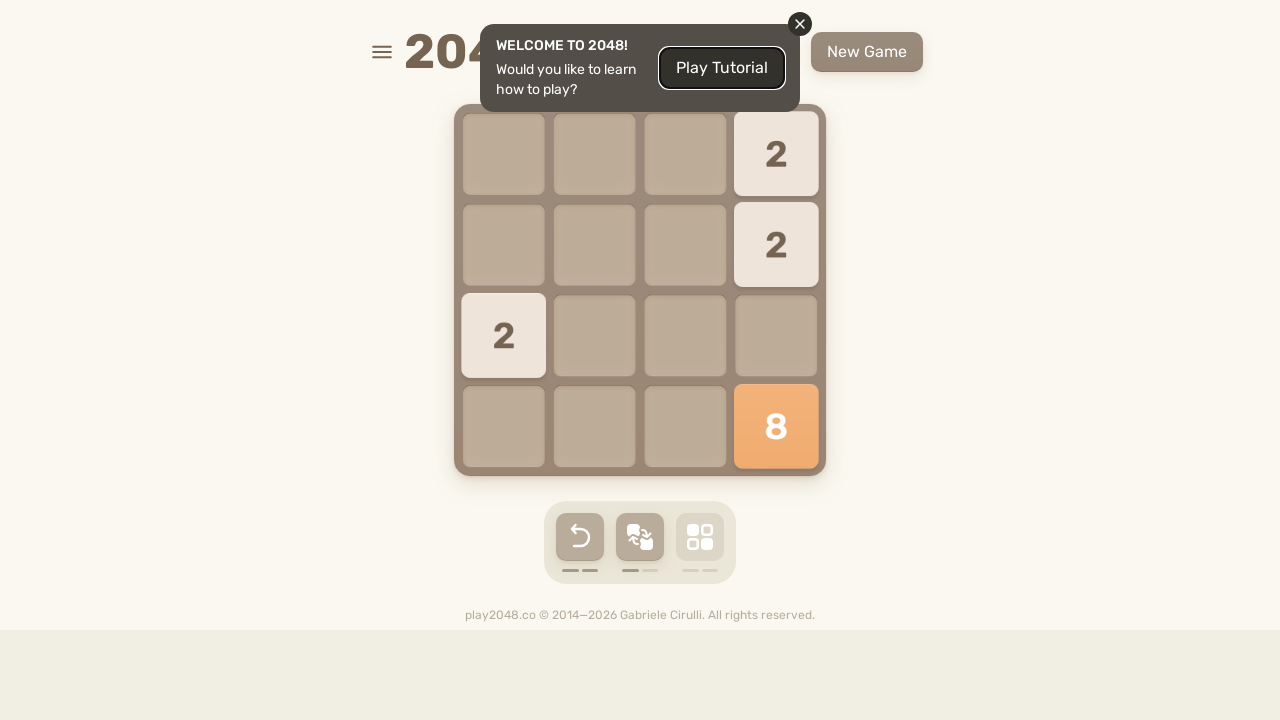

Pressed ArrowUp key on html
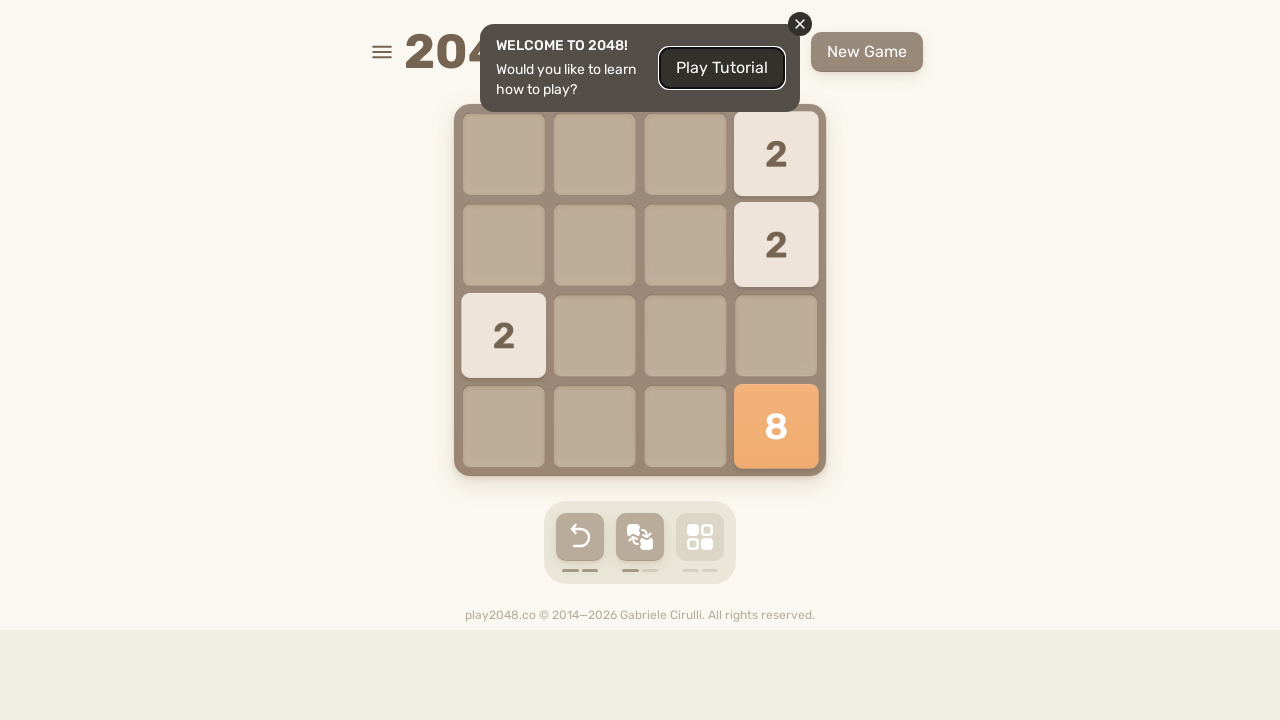

Pressed ArrowDown key on html
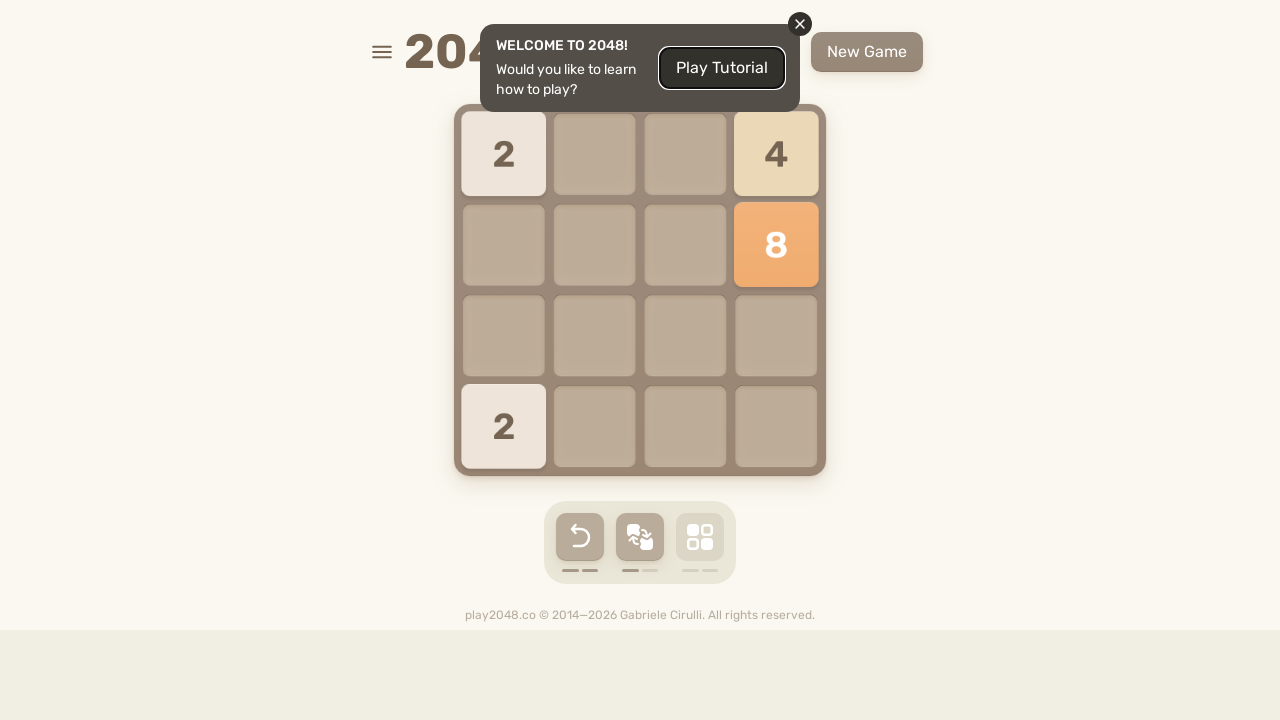

Pressed ArrowLeft key on html
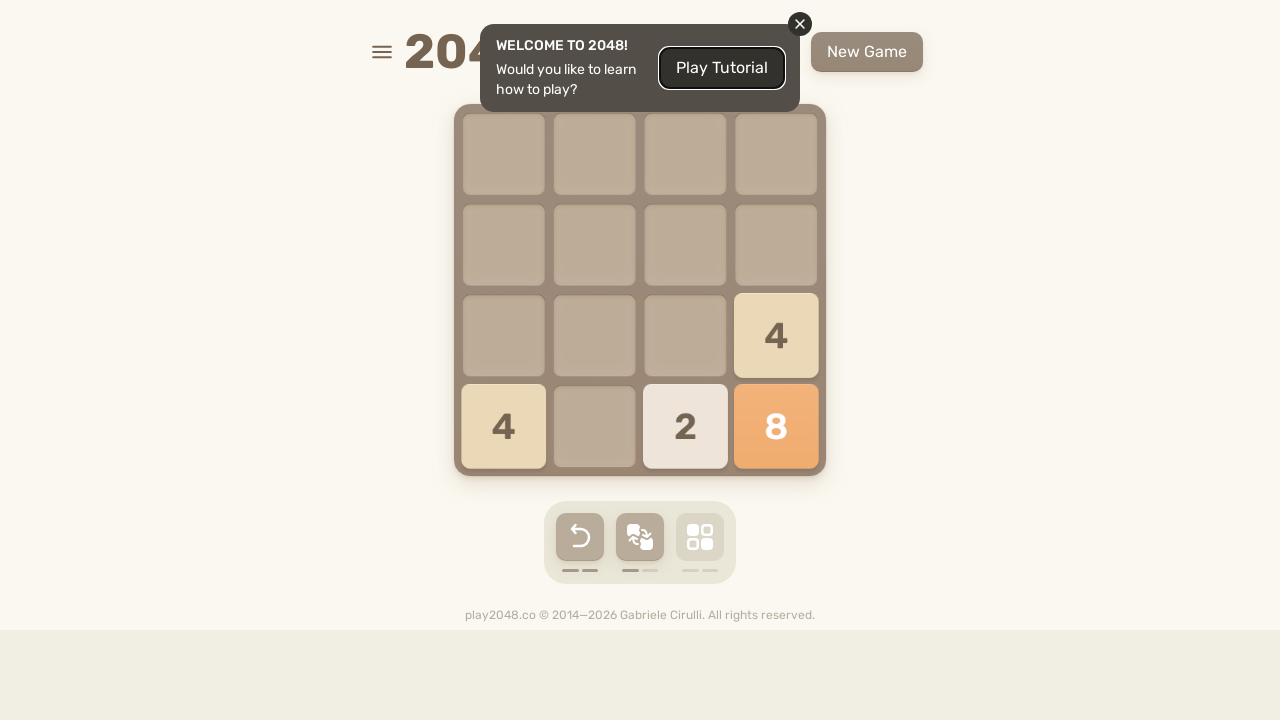

Pressed ArrowRight key on html
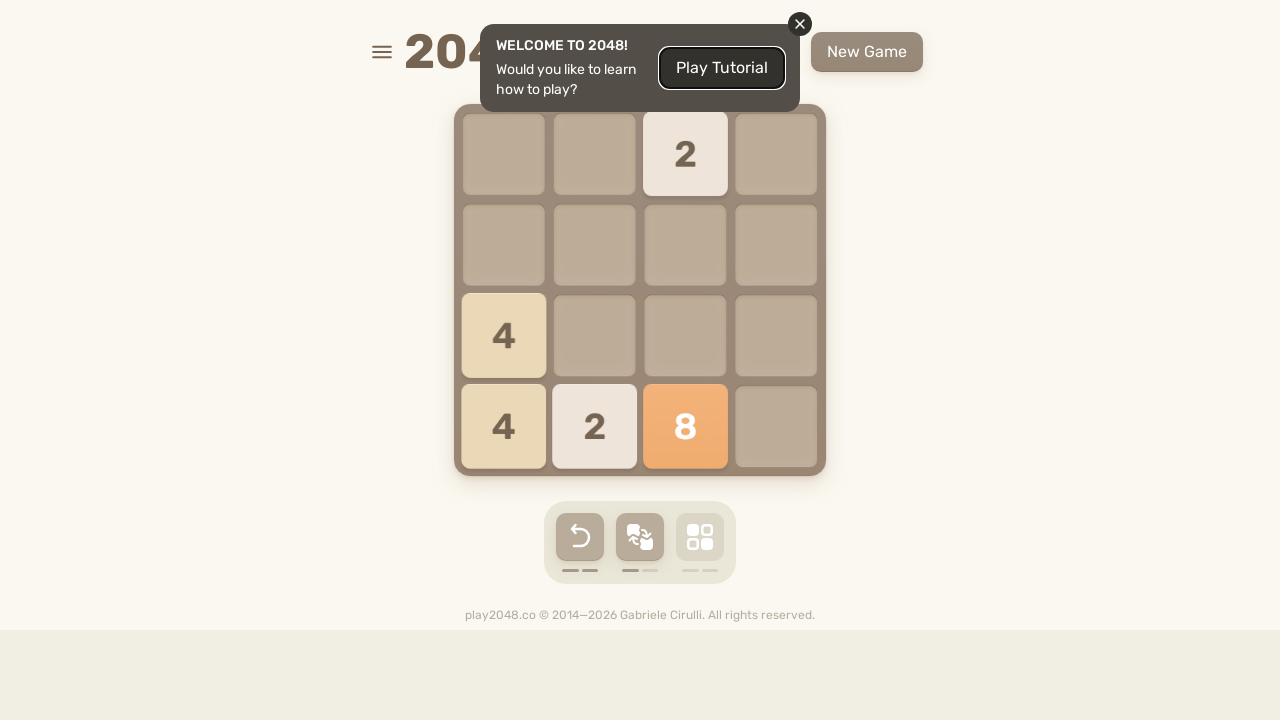

Game continues - 'Try again' button not found
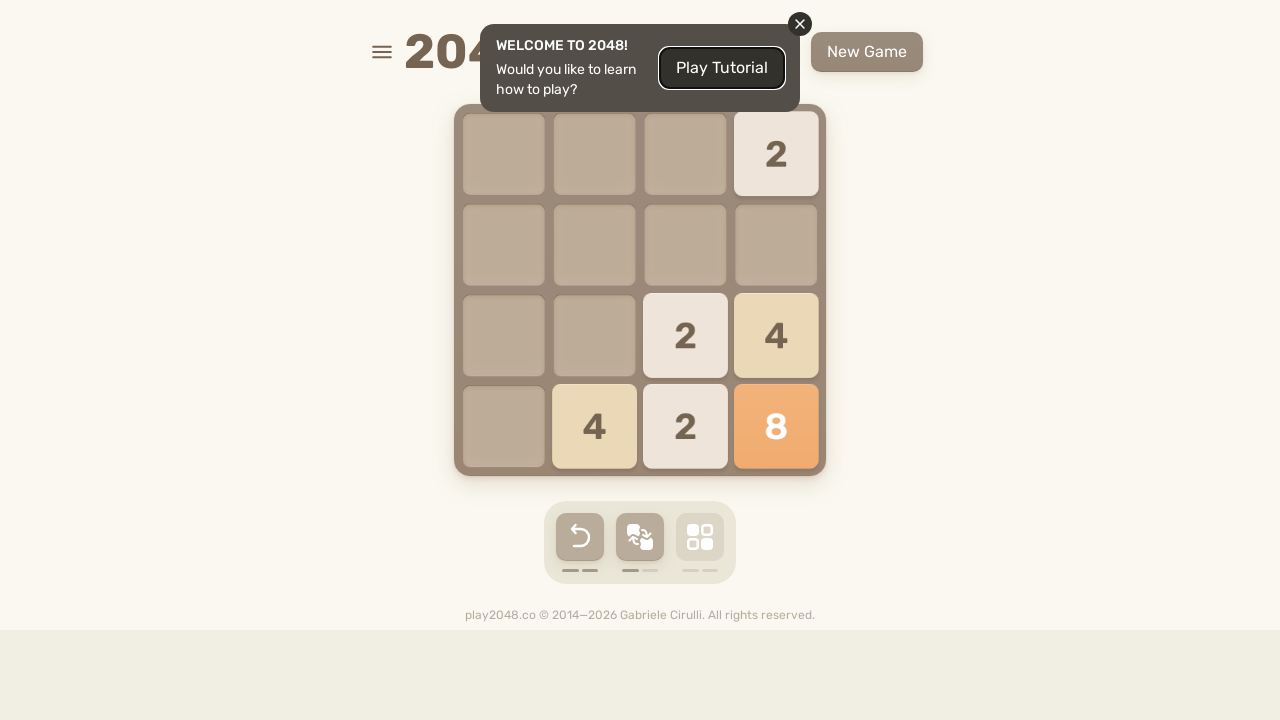

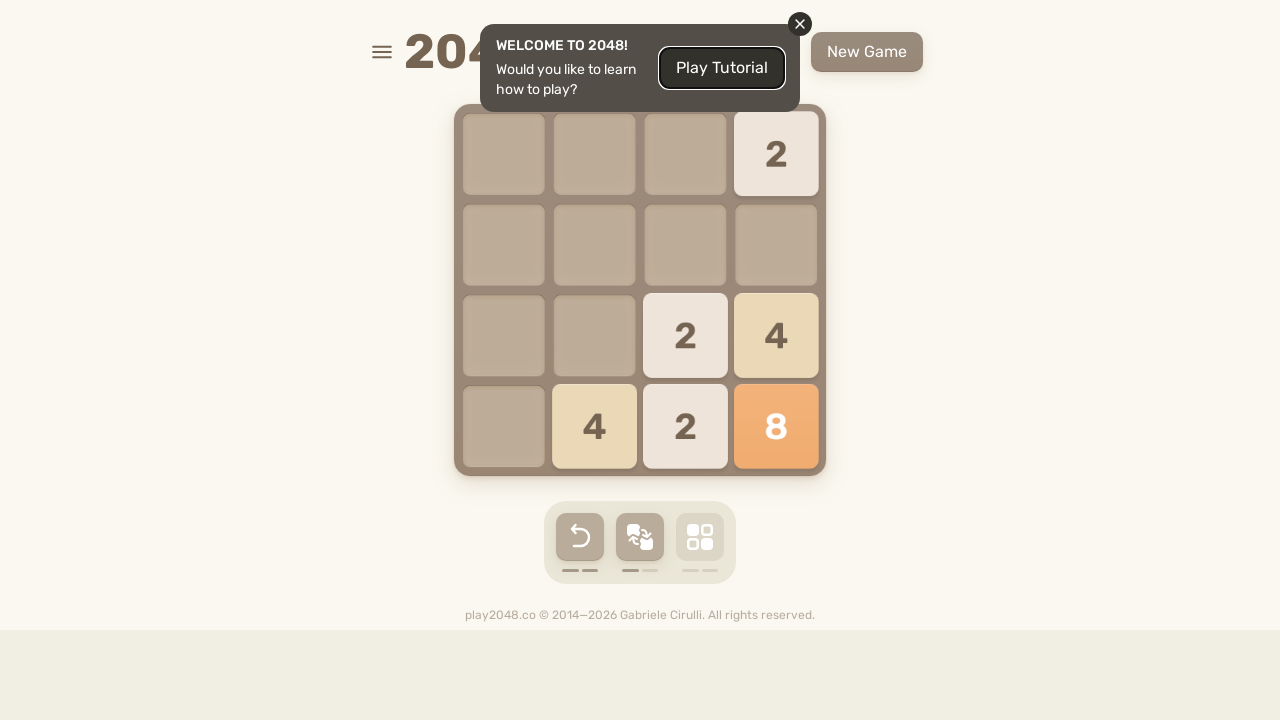